Tests file download functionality by clicking the download button on the demo page

Starting URL: https://demoqa.com/upload-download

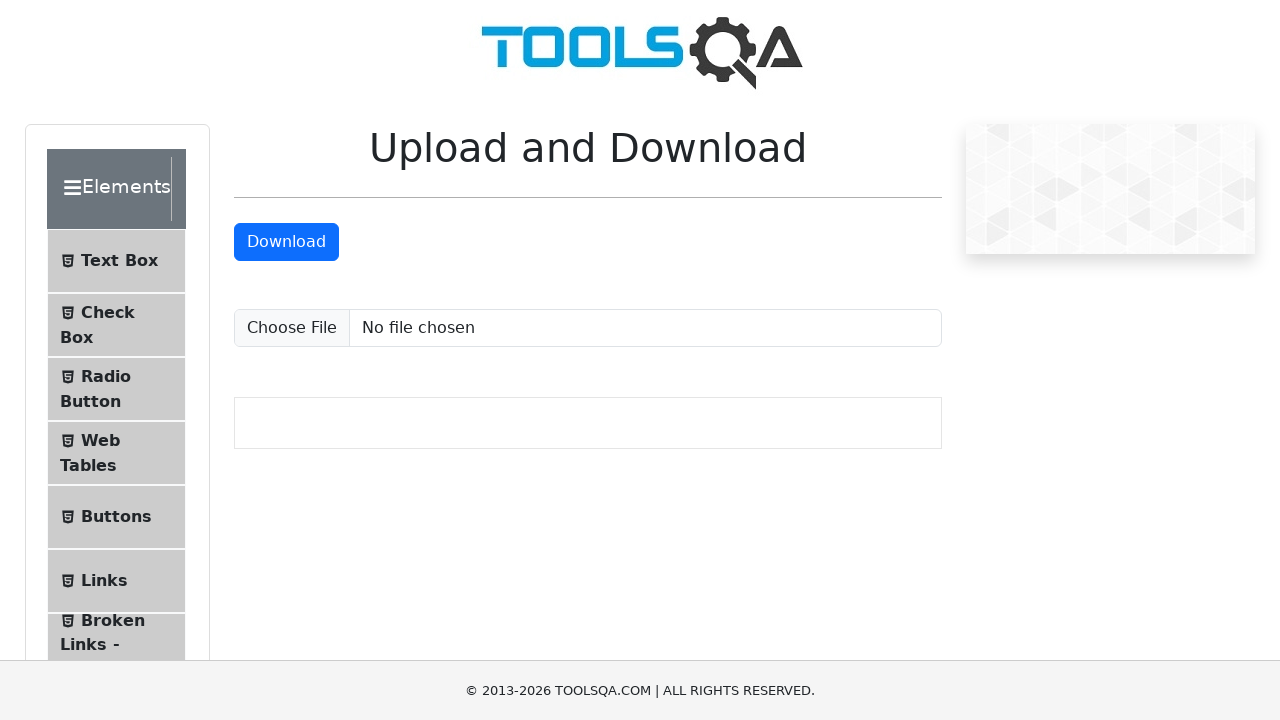

Navigated to upload-download demo page
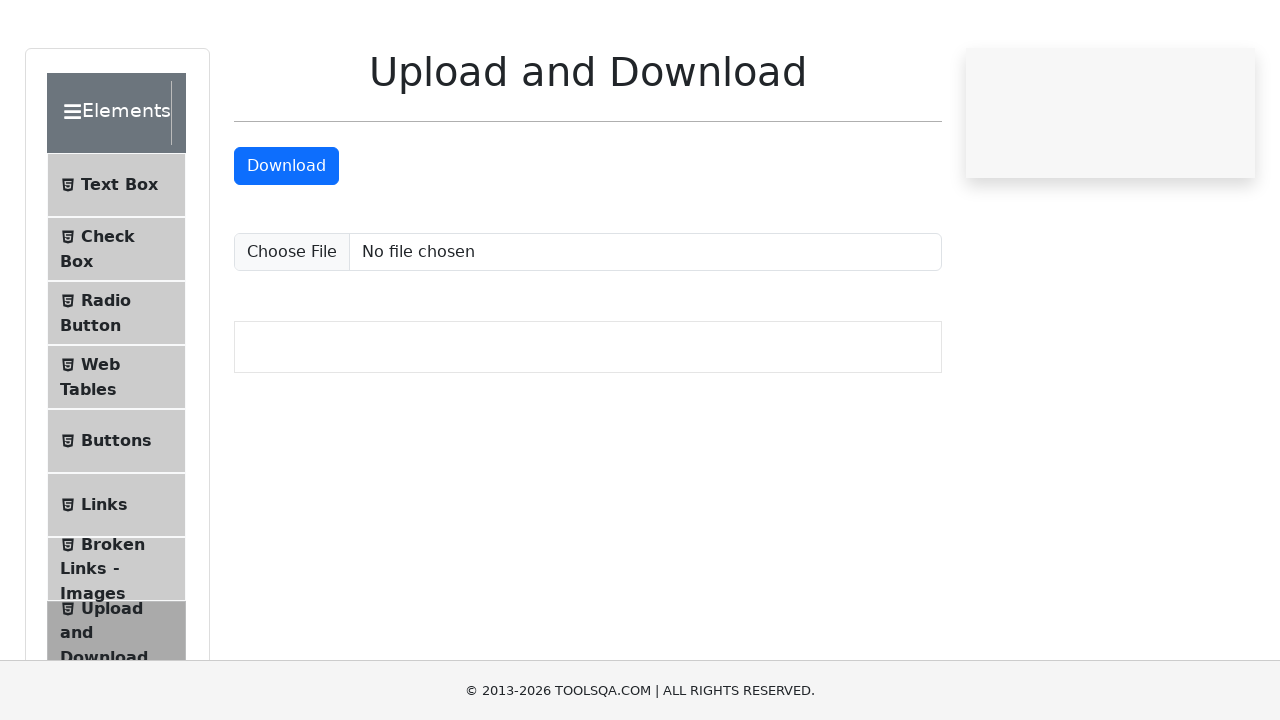

Clicked the download button to initiate file download at (286, 242) on xpath=//*[@id='downloadButton']
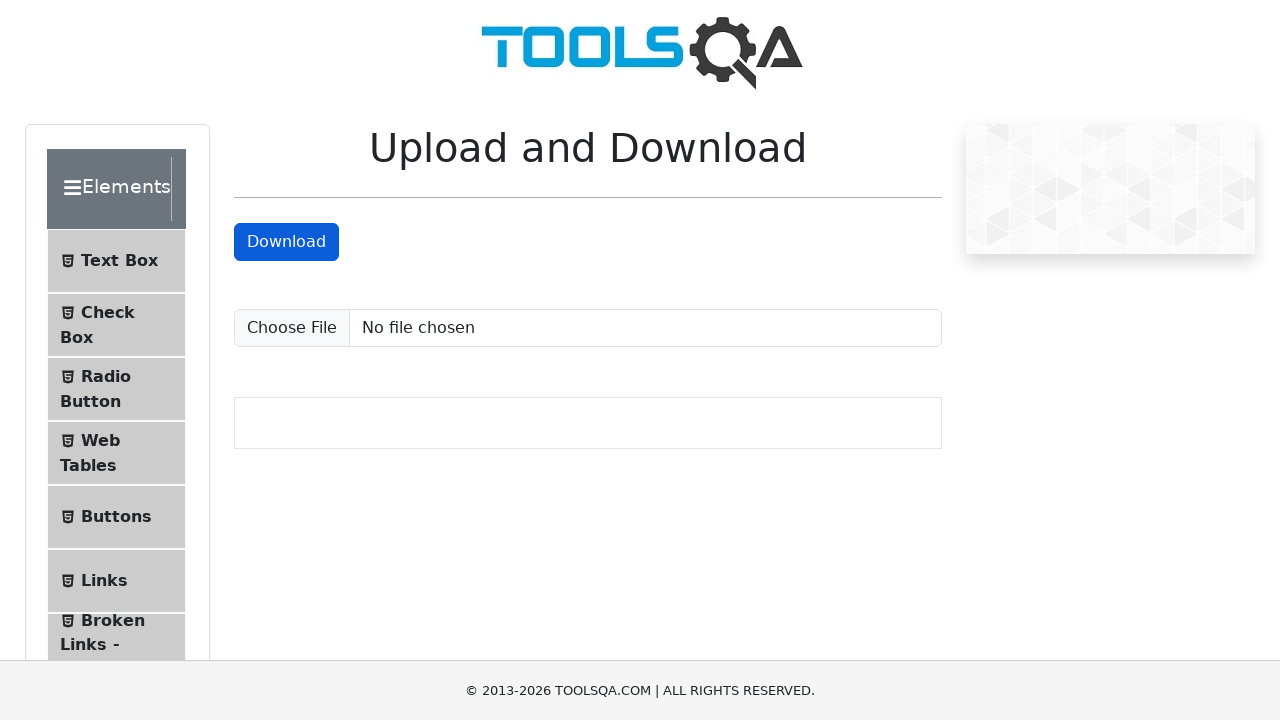

Waited 2000ms for download to start
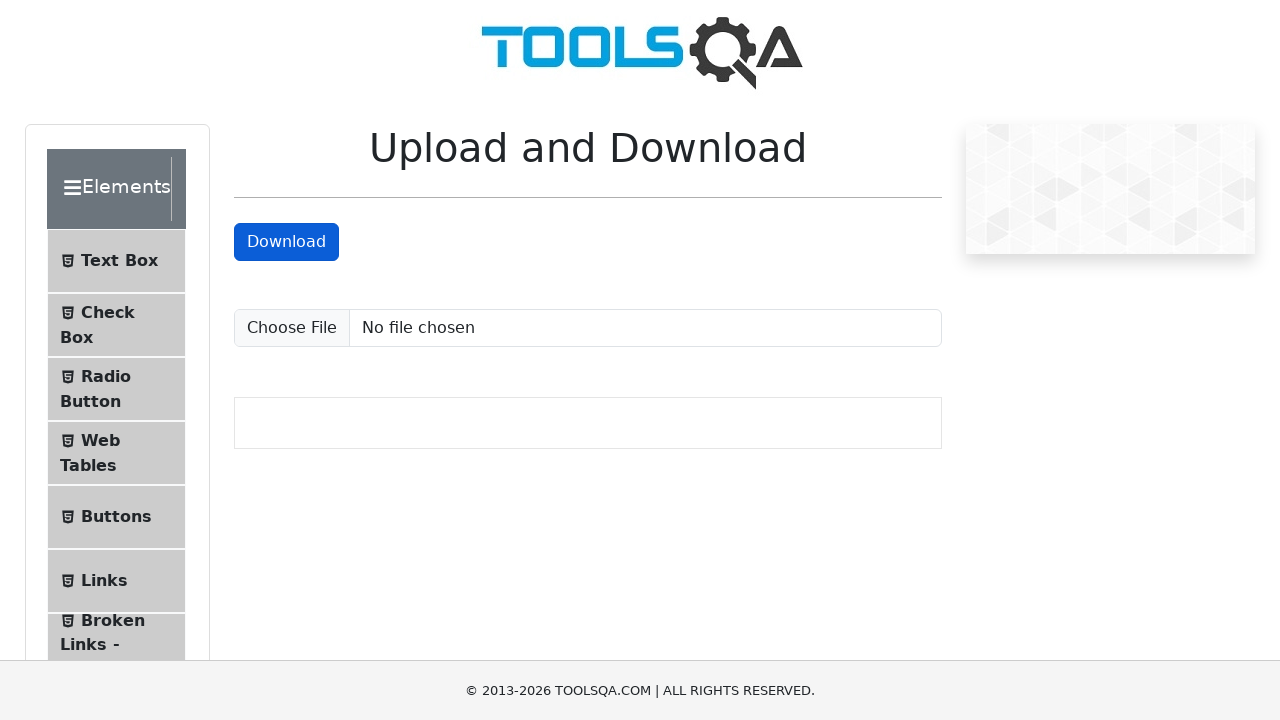

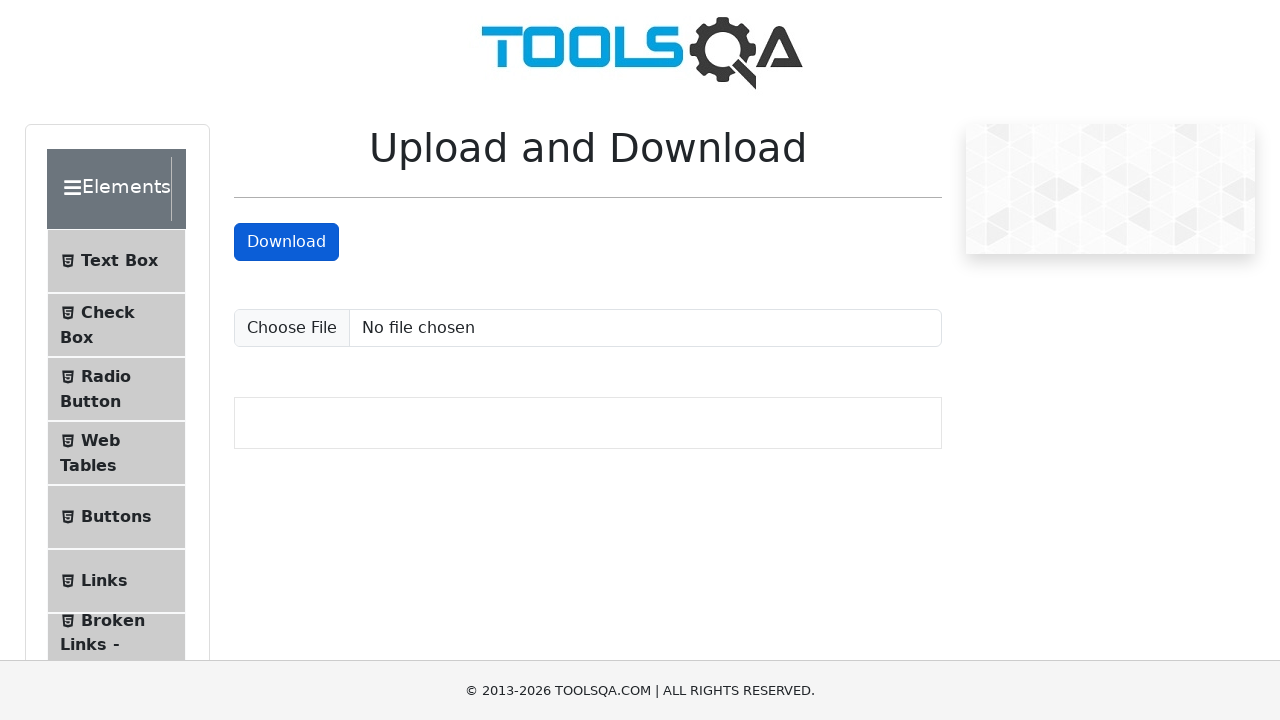